Tests a registration form by filling in required fields (name and email) and submitting, then verifies the success message is displayed.

Starting URL: http://suninjuly.github.io/registration2.html

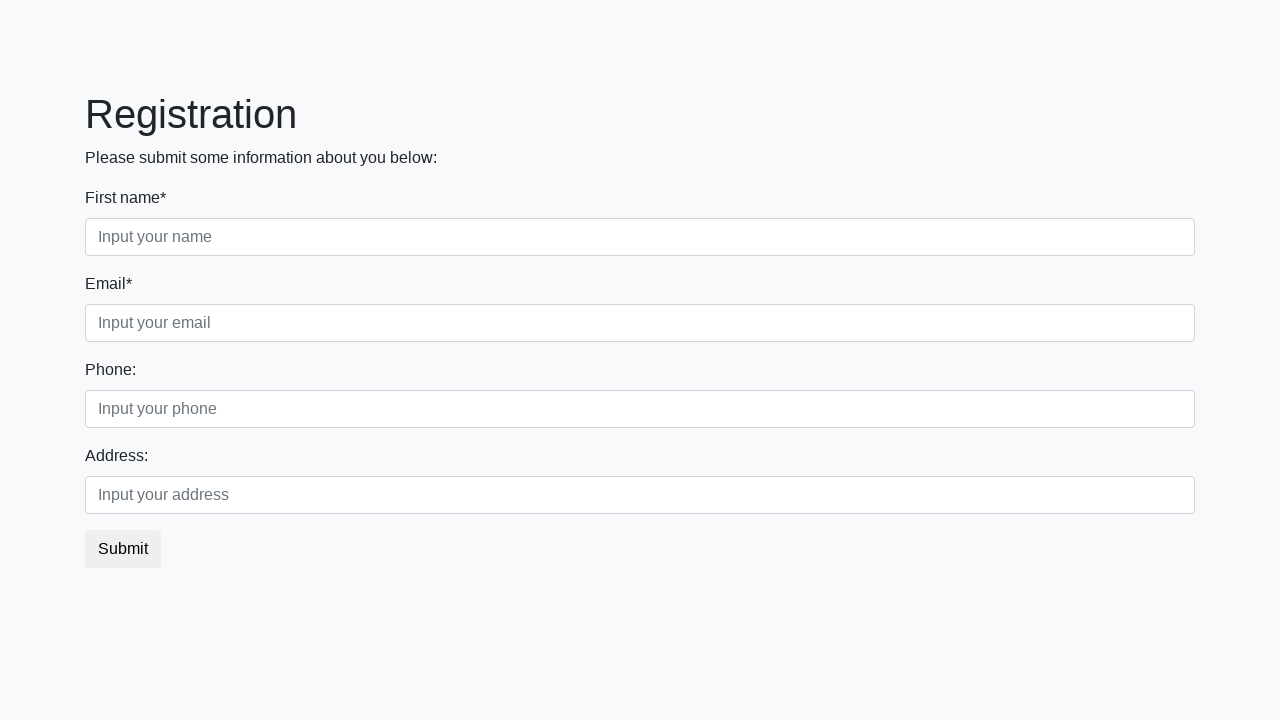

Filled first name field with 'Nikita' on .form-control.first
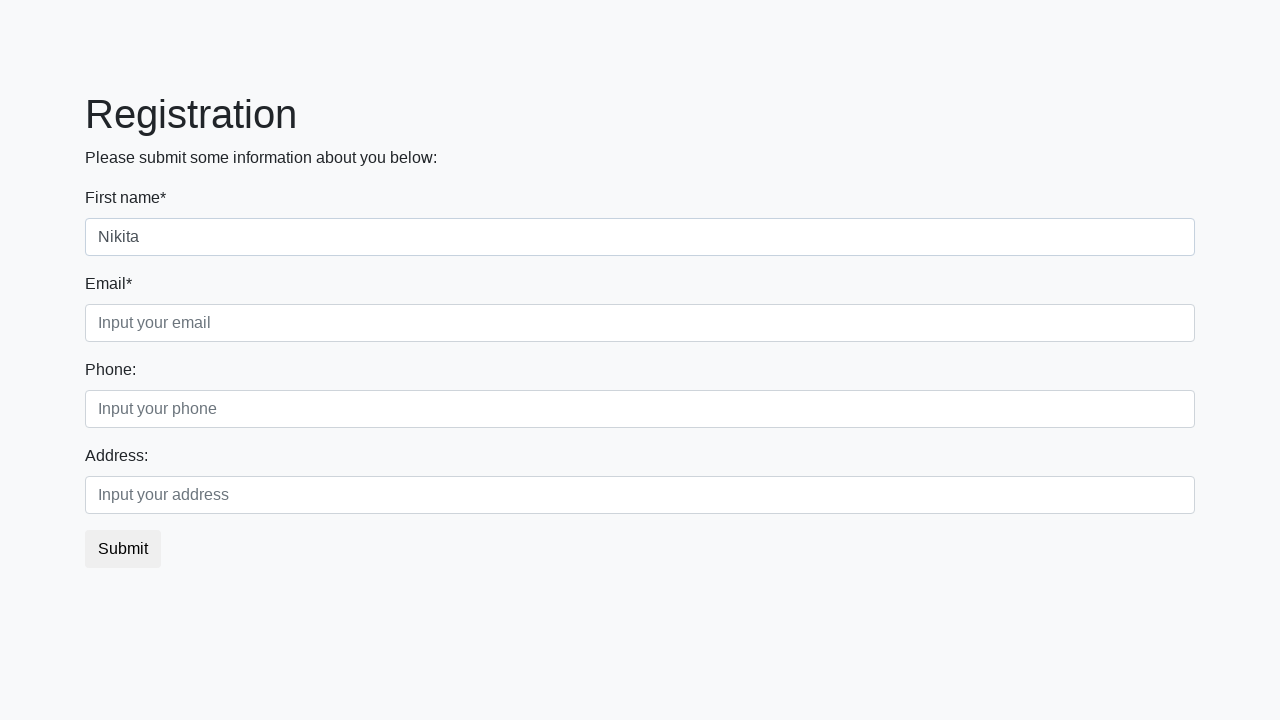

Filled email field with 'JustEmailForRegistration@mail.com' on .form-control.third
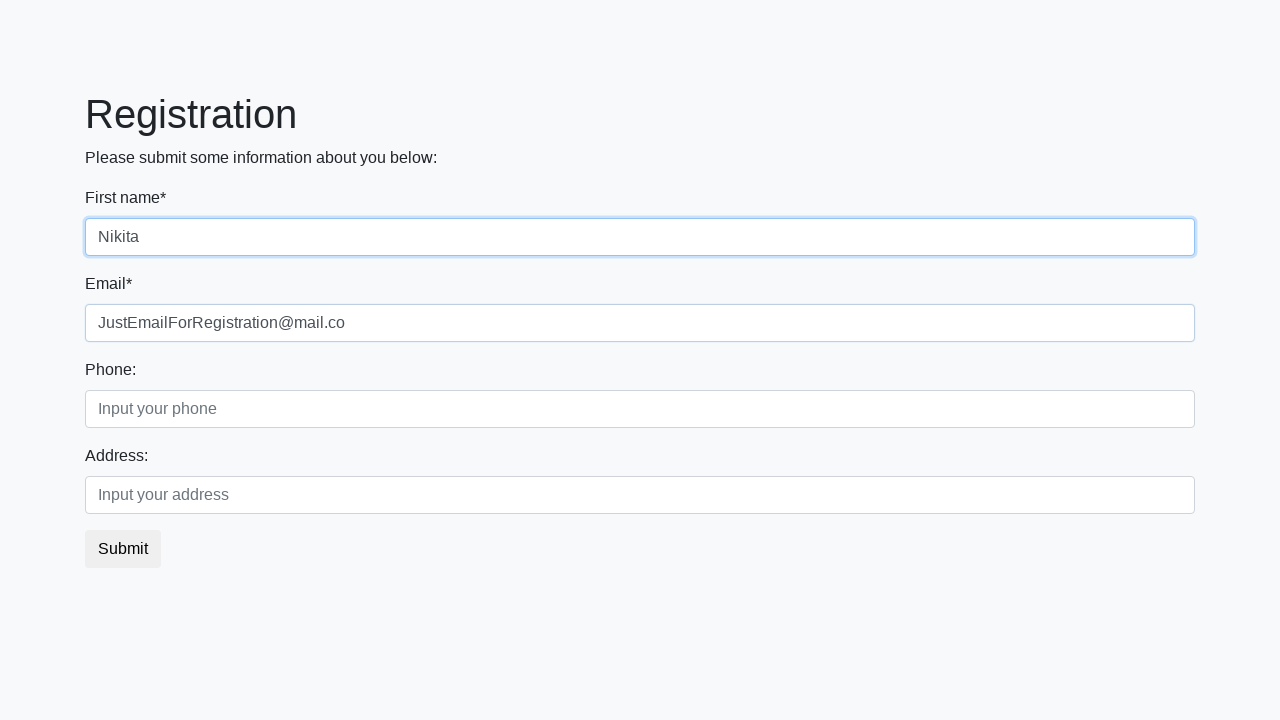

Clicked submit button to register at (123, 549) on button.btn
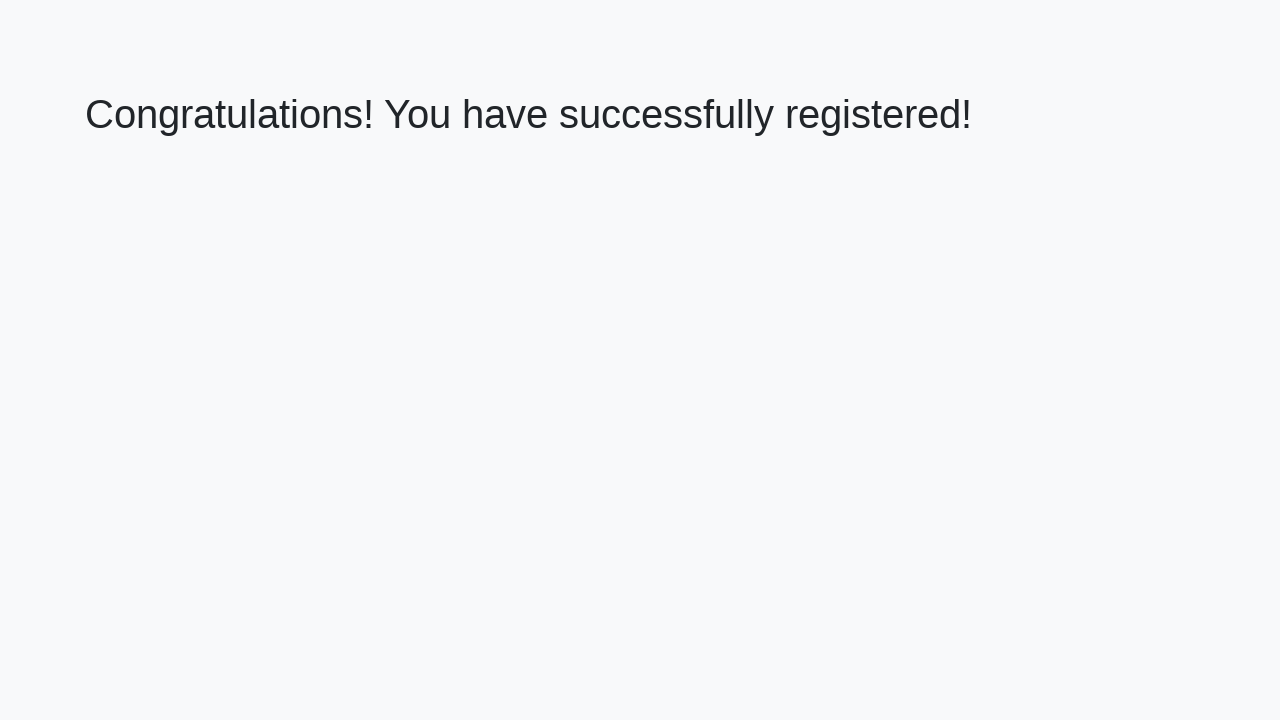

Success message header appeared
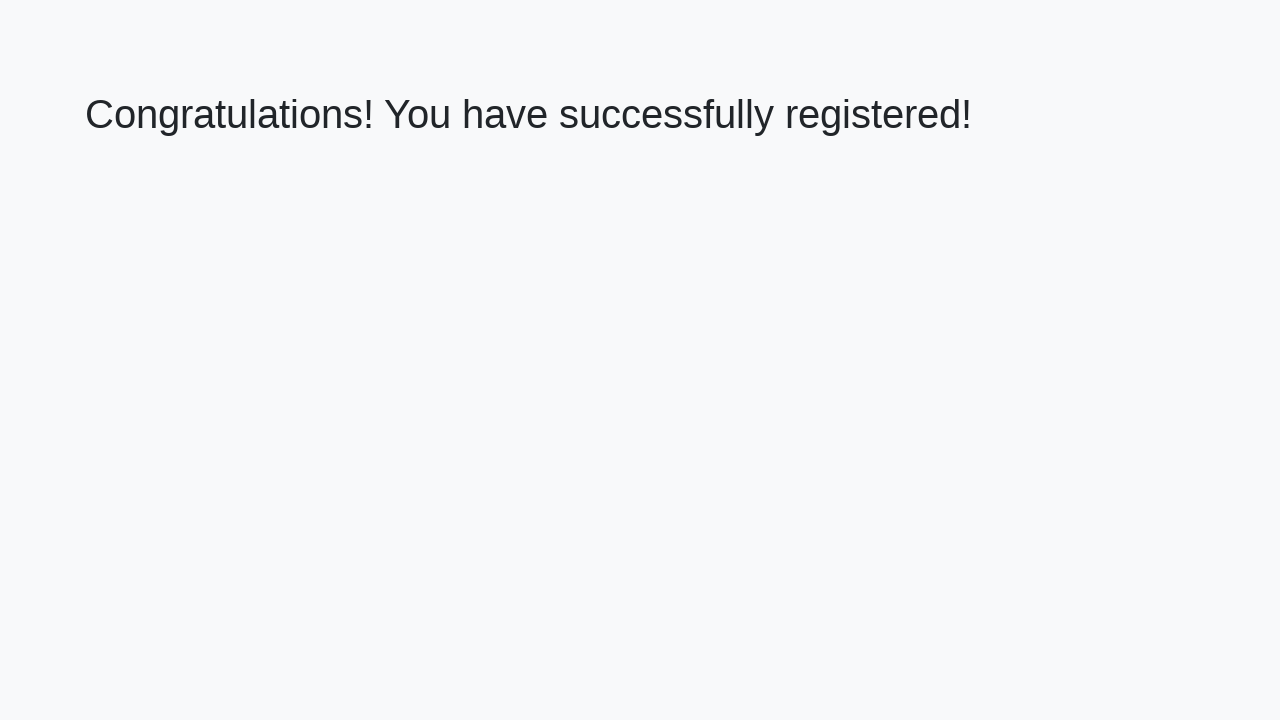

Verified success message: 'Congratulations! You have successfully registered!'
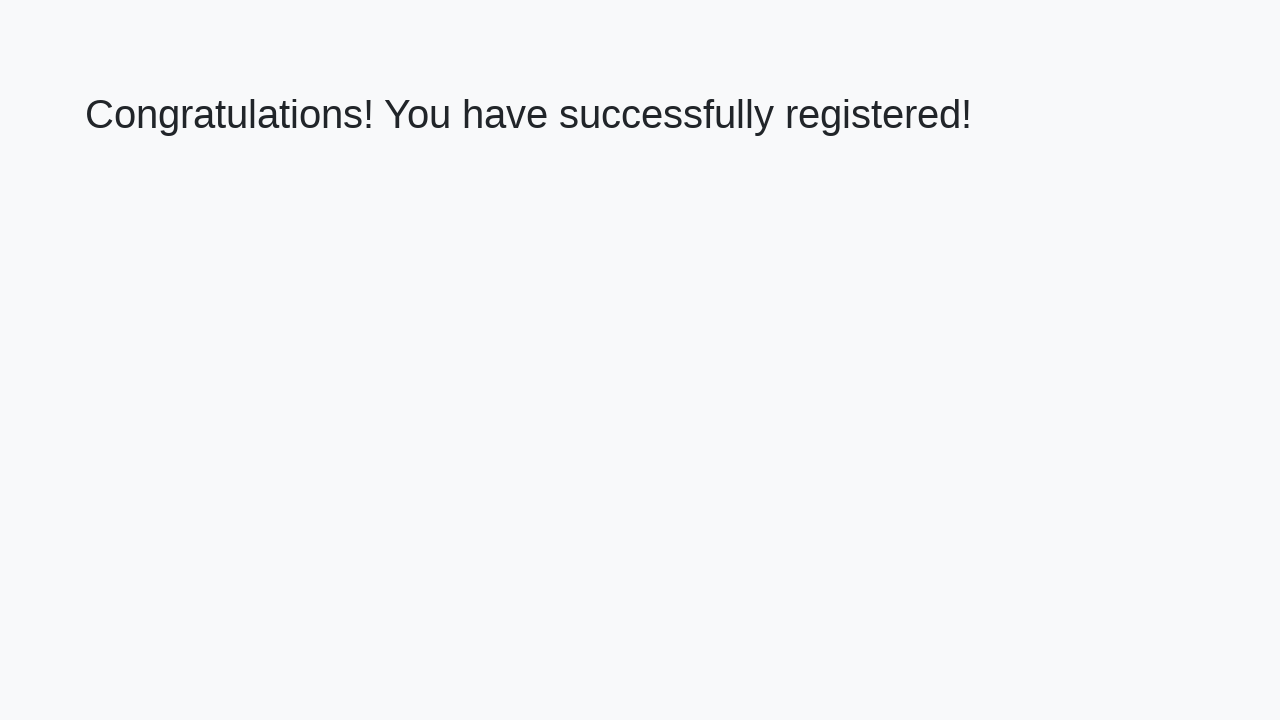

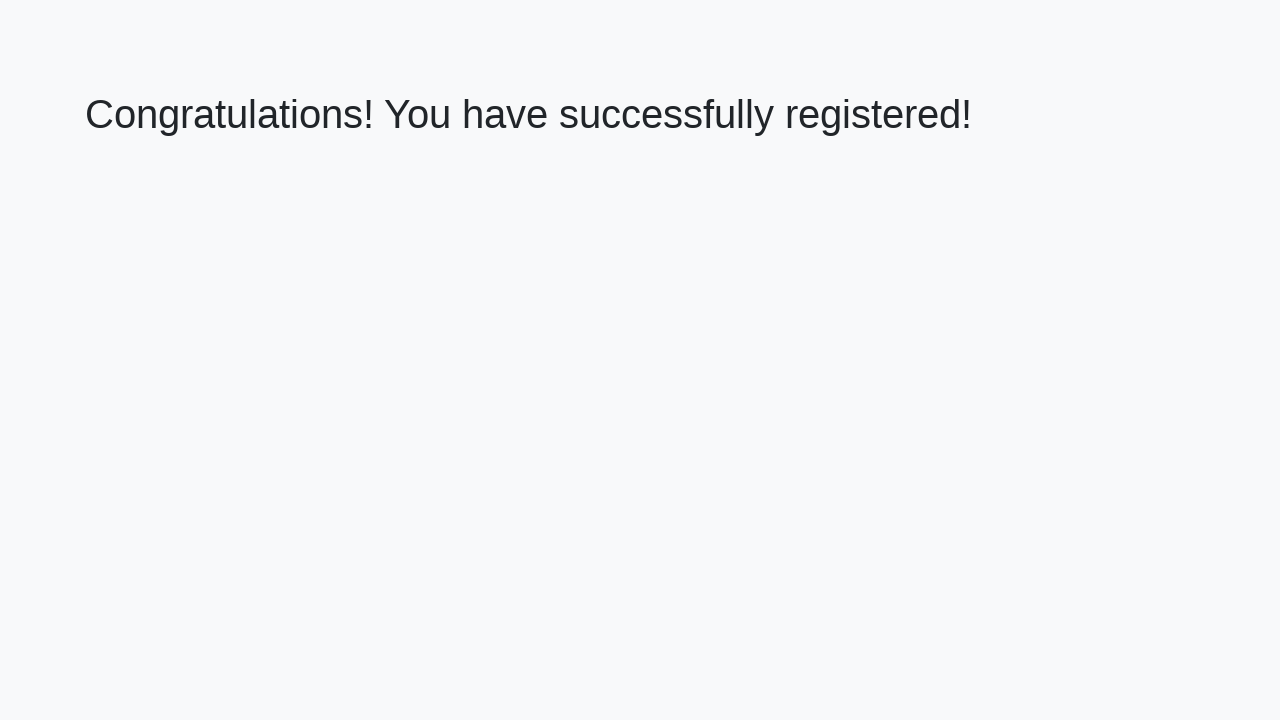